Tests jQuery UI selectable functionality by selecting multiple items from Item 4 to Item 7 using click and hold interaction

Starting URL: https://jqueryui.com/selectable/

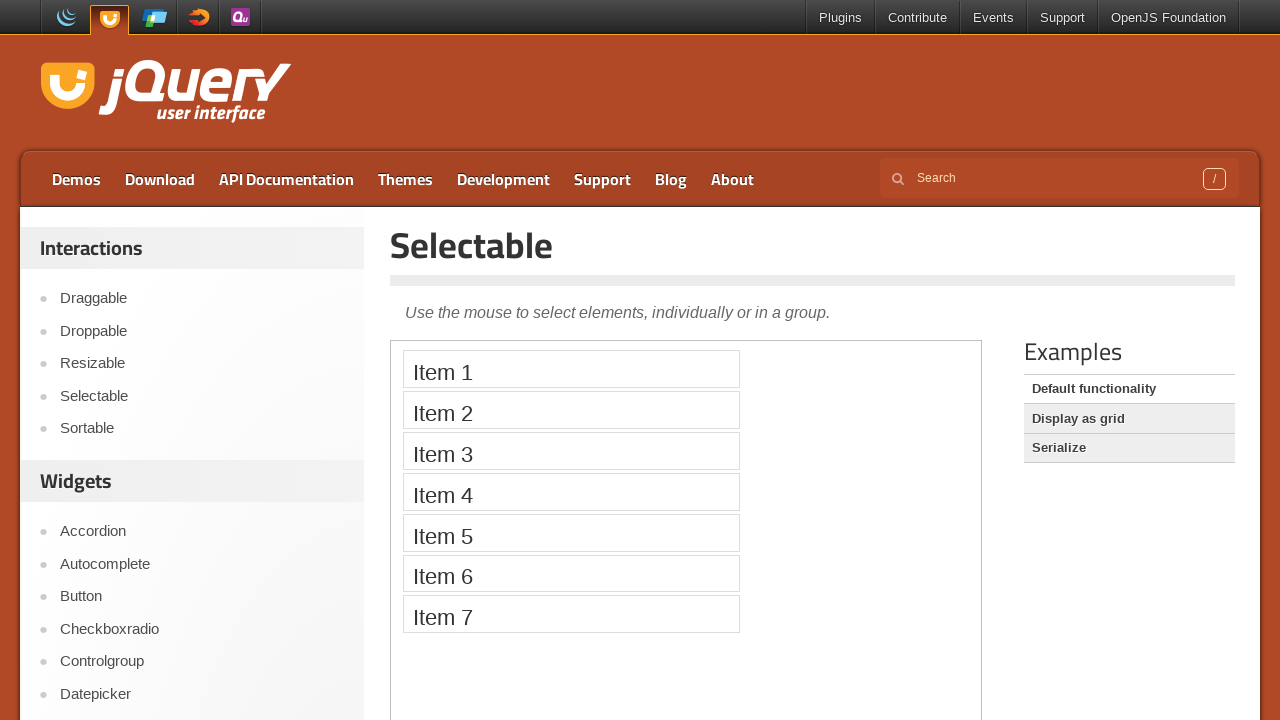

Located the demo frame for jQuery UI selectable
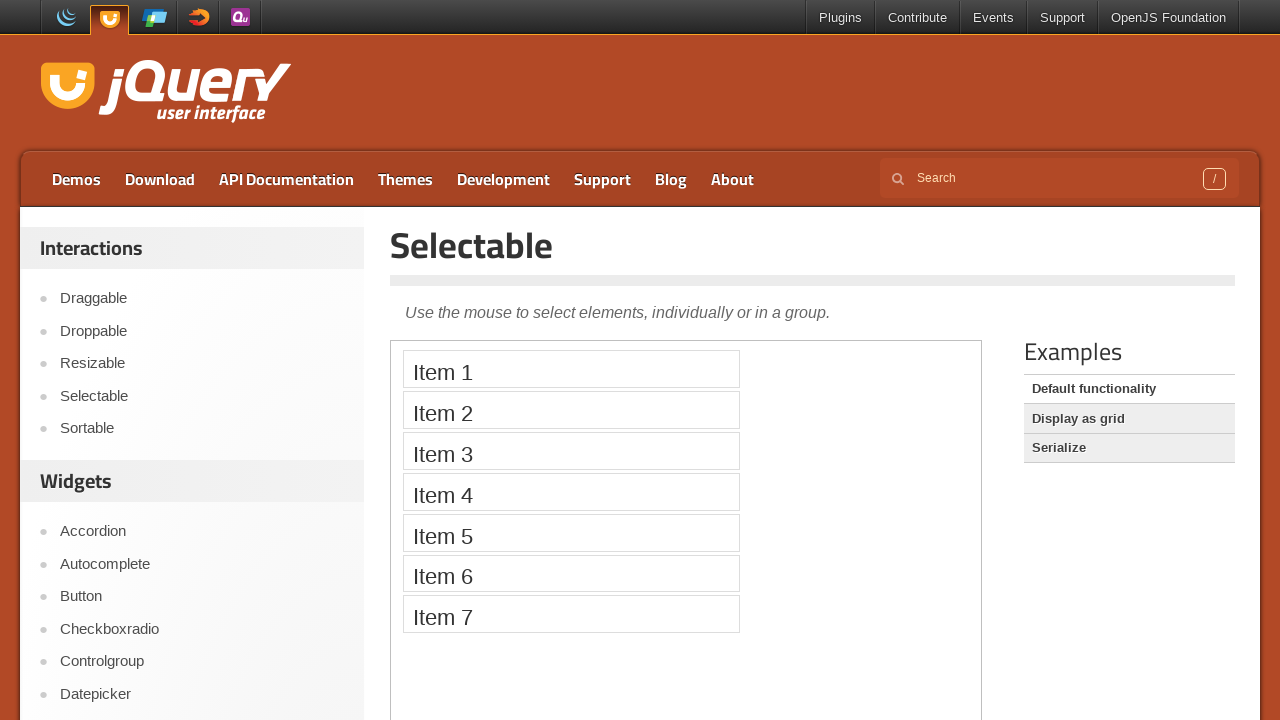

Located Item 4 in the selectable list
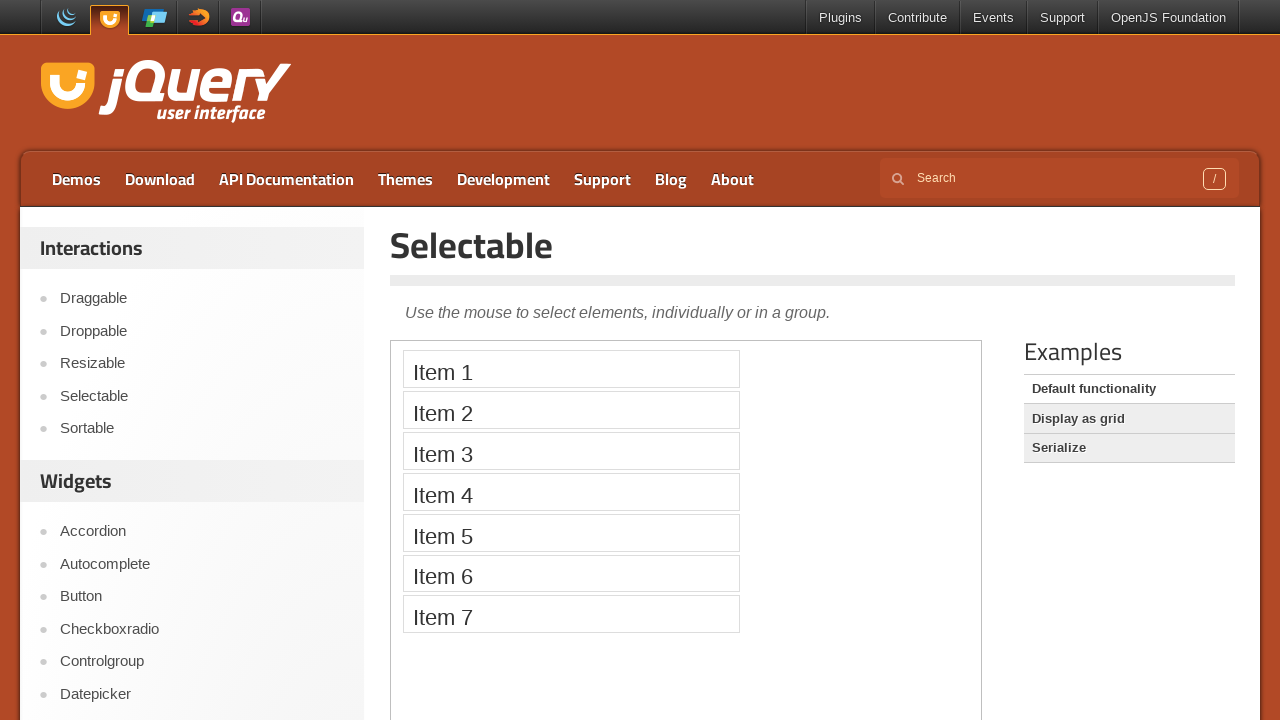

Located Item 7 in the selectable list
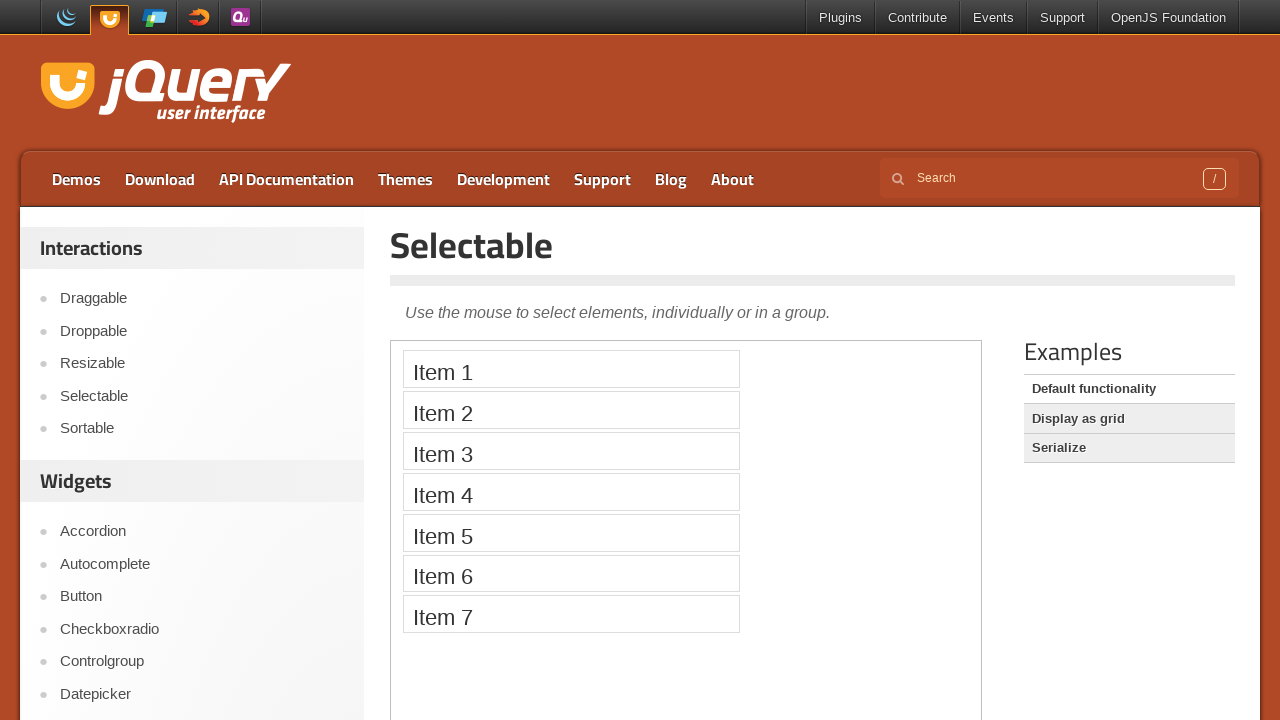

Dragged from Item 4 to Item 7 to select multiple items at (571, 614)
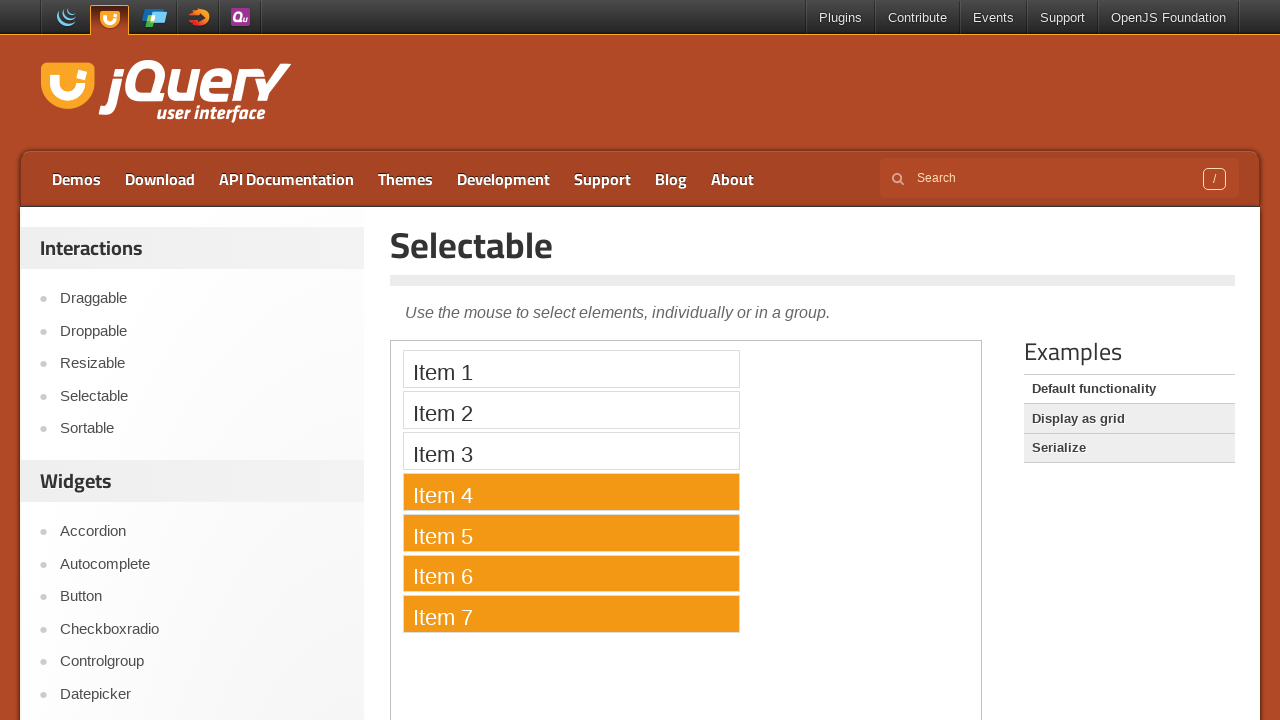

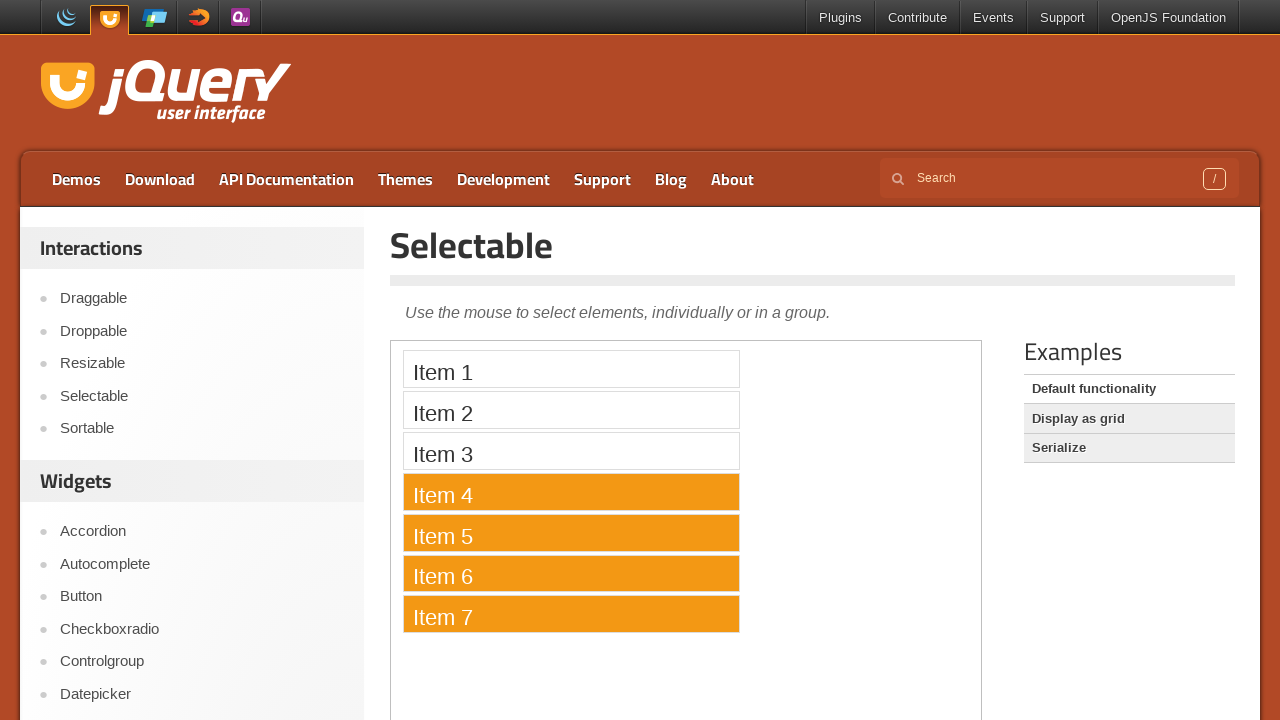